Tests the ability to close the error message on saucedemo login page by triggering an error and then clicking the close button.

Starting URL: https://www.saucedemo.com/

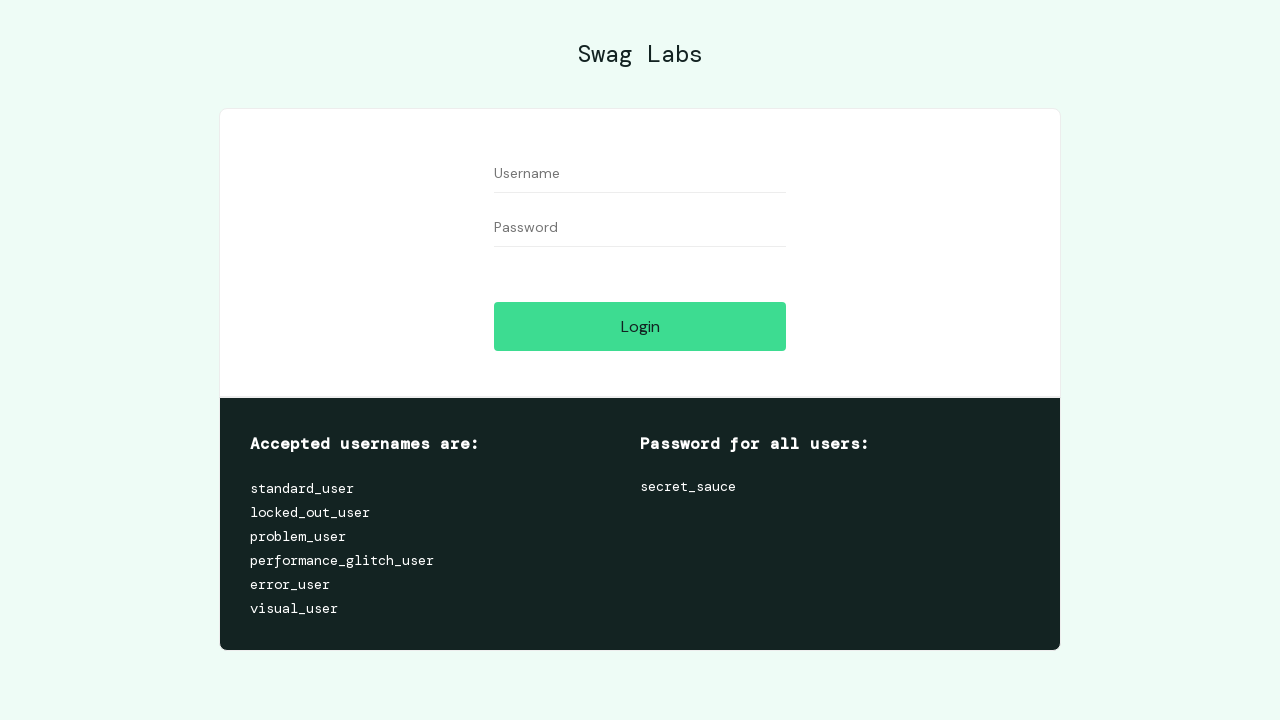

Clicked login button to trigger error on saucedemo at (640, 326) on #login-button
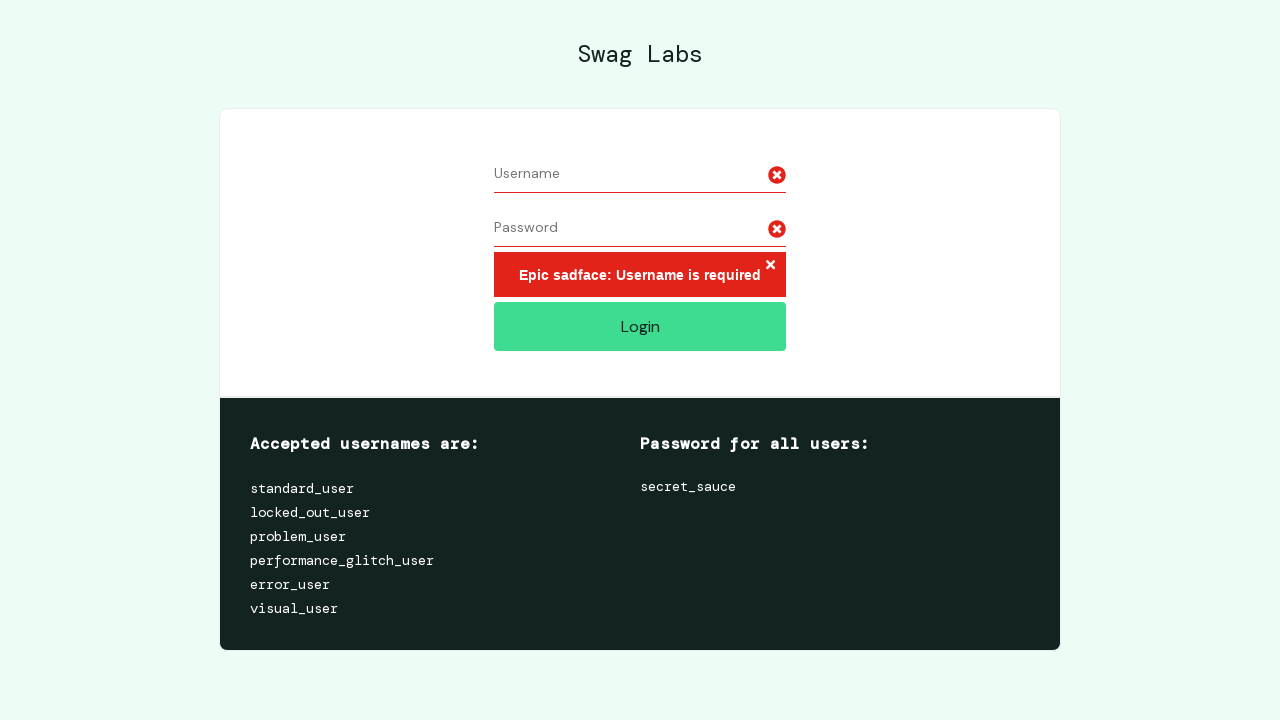

Error message appeared on login page
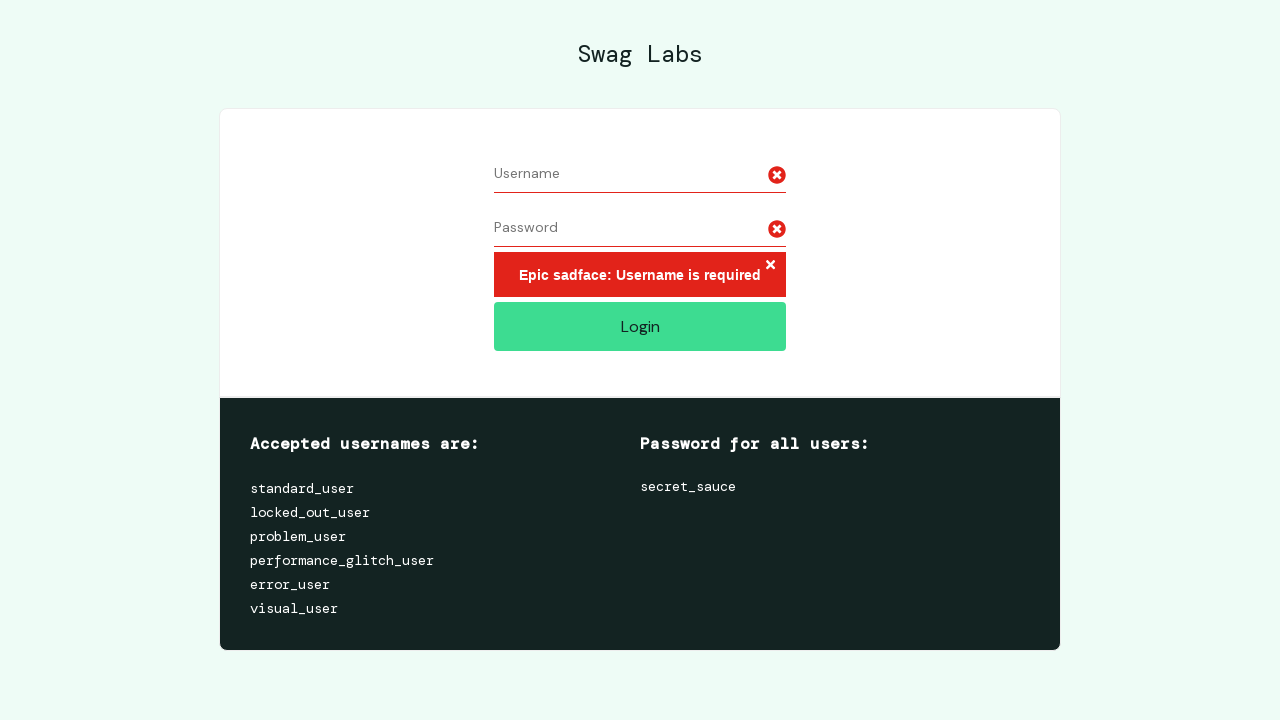

Clicked error close button to dismiss error message at (770, 266) on .error-button
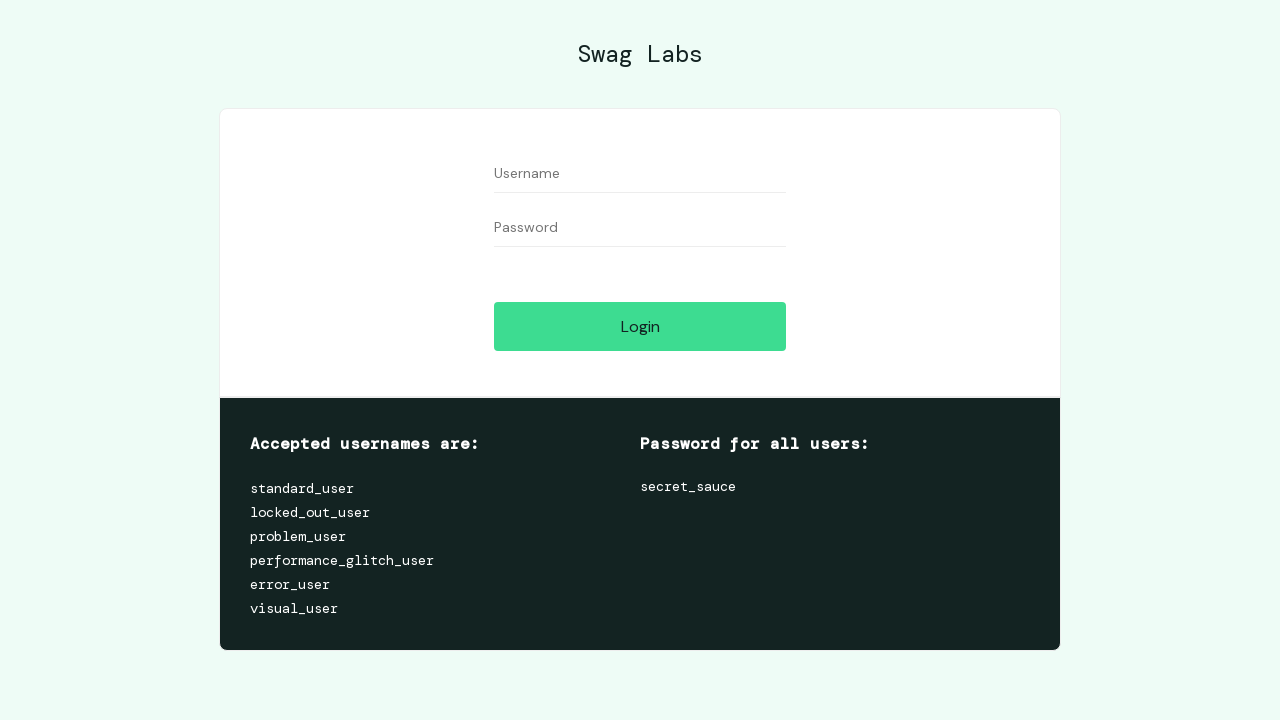

Waited for error message to disappear
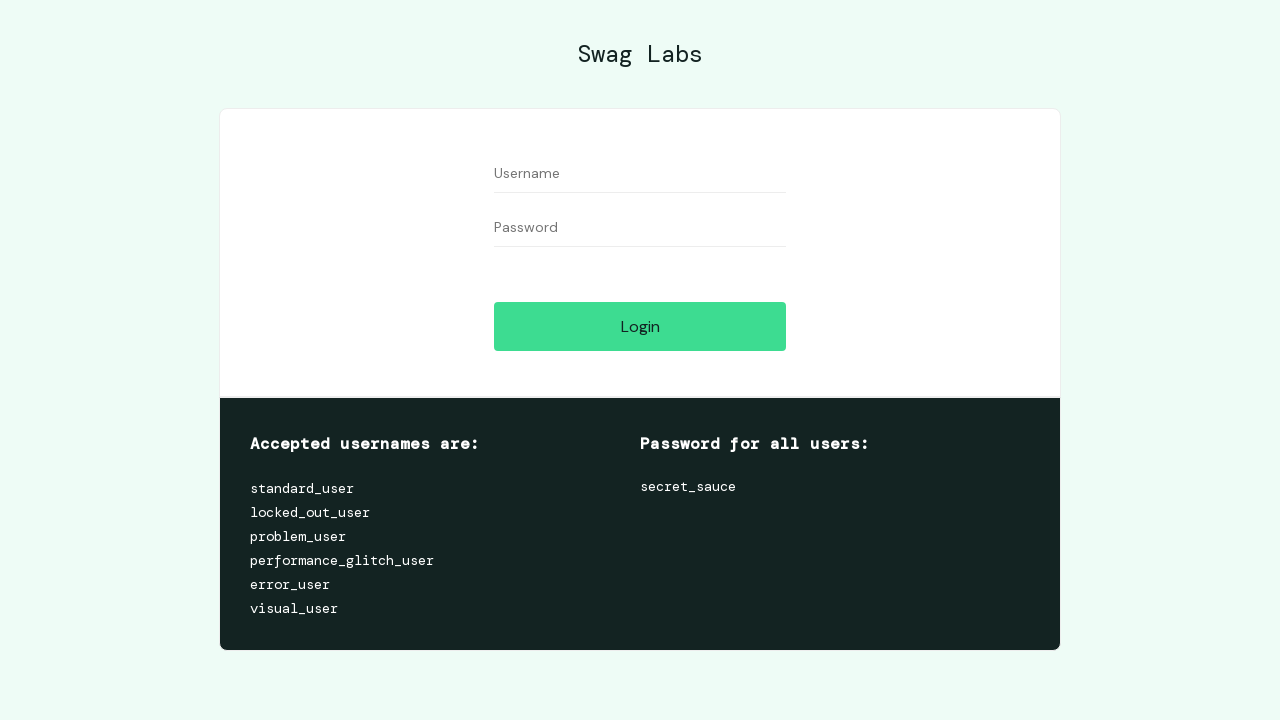

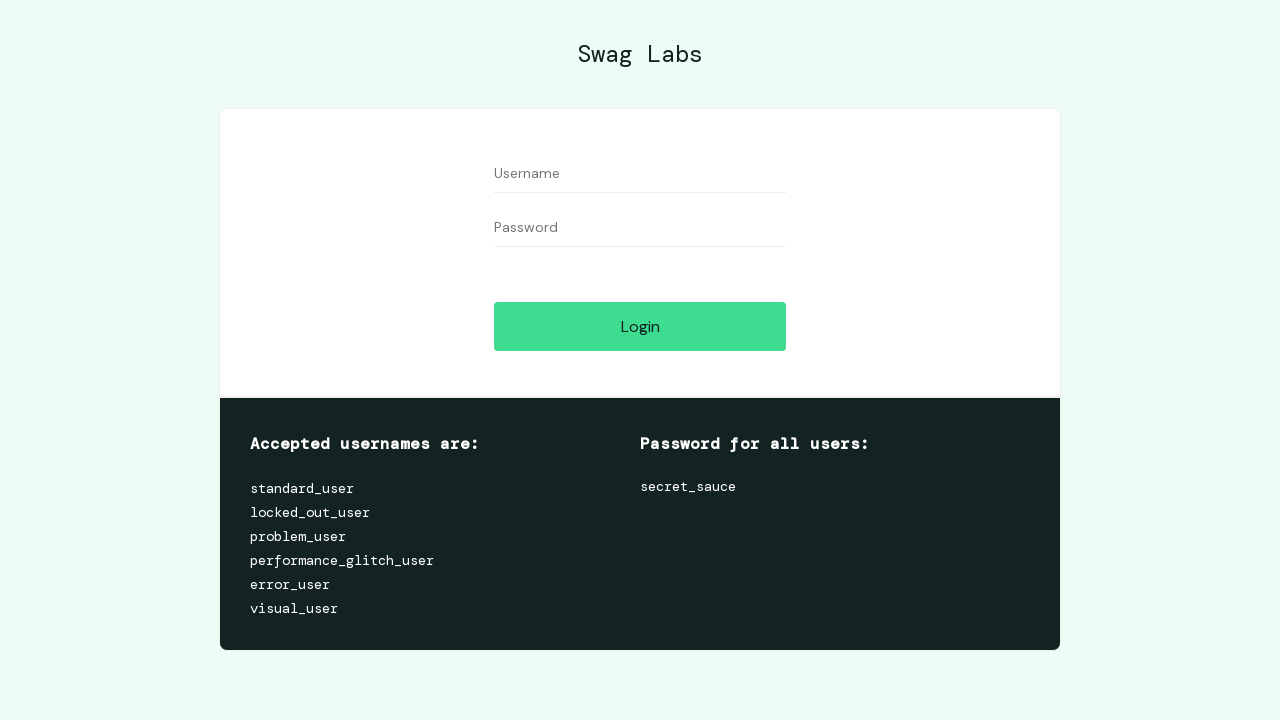